Clicks Submit Language button without filling required fields and verifies the error message

Starting URL: http://www.99-bottles-of-beer.net/submitnewlanguage.html

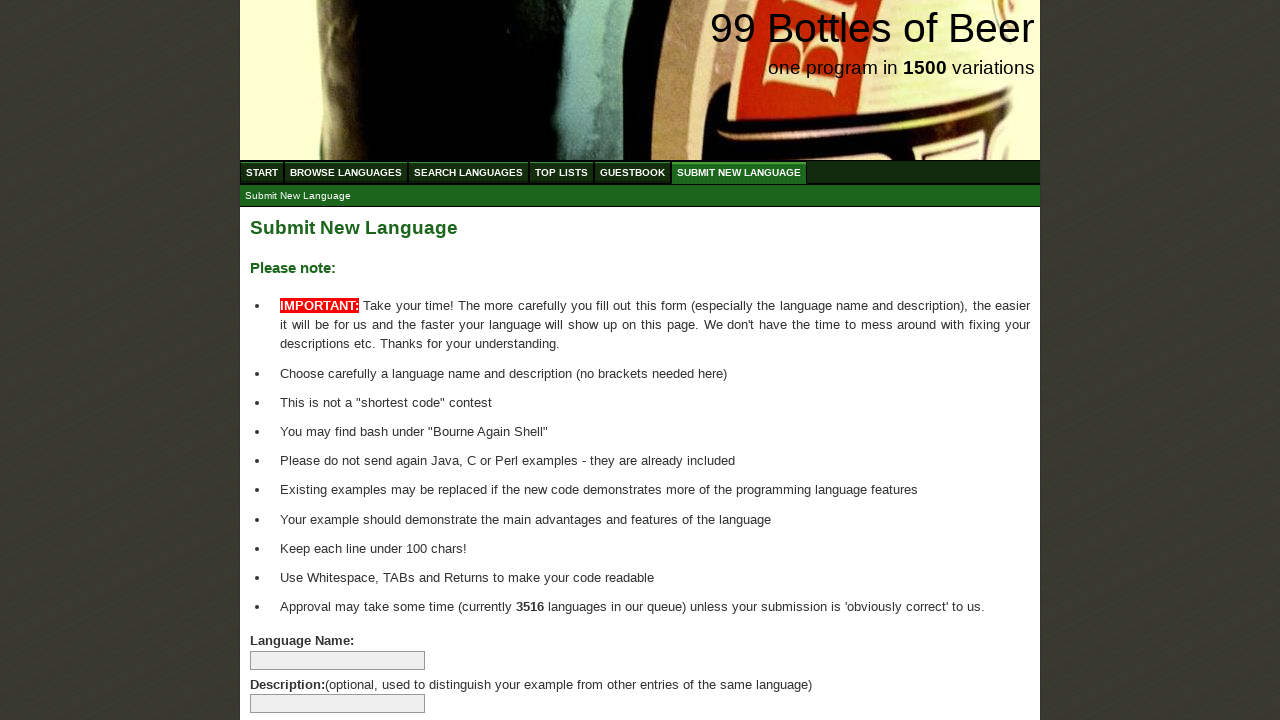

Navigated to Submit New Language page
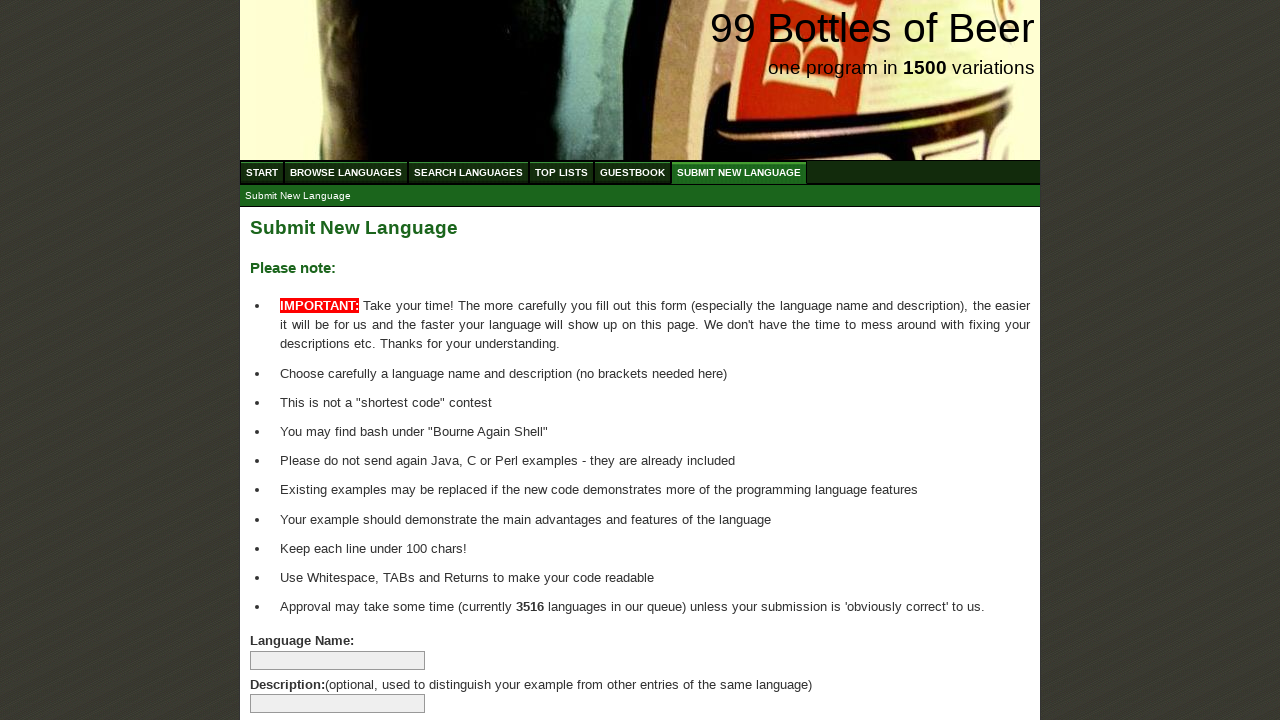

Clicked Submit Language button without filling required fields at (294, 665) on xpath=//body/div[@id='wrap']/div[@id='main']/form[@id='addlanguage']/p/input[@ty
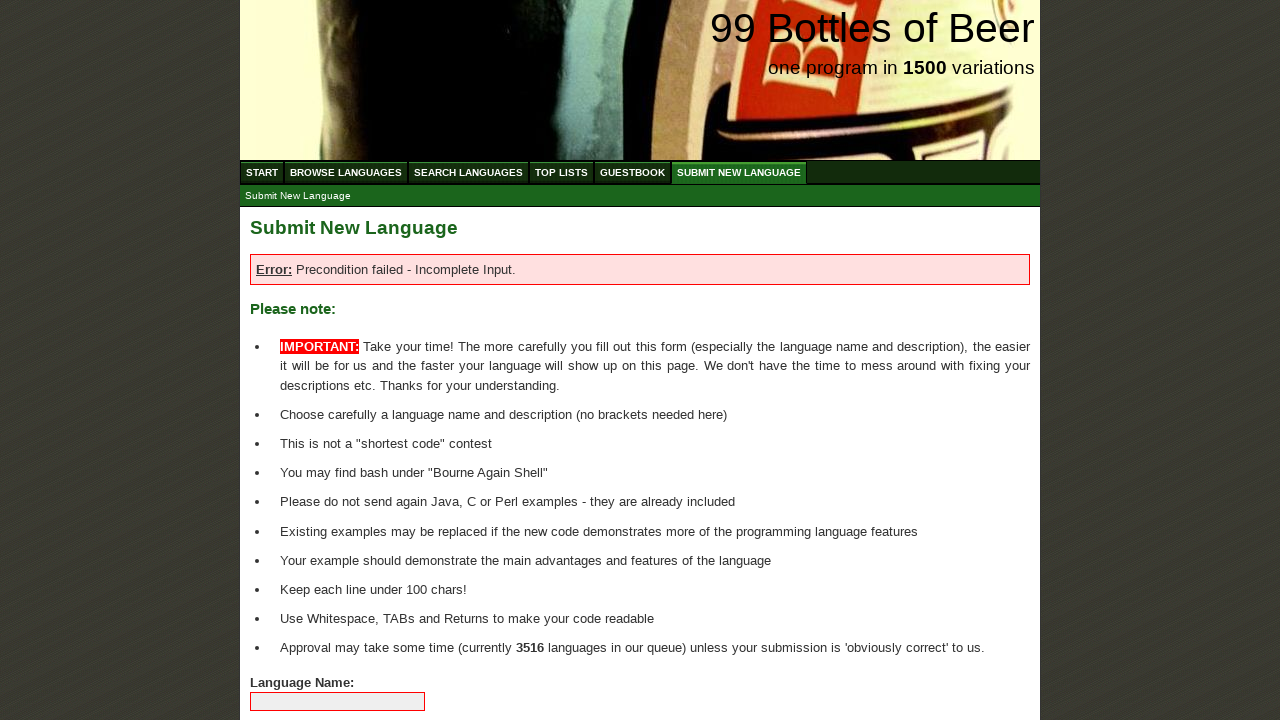

Error message element appeared
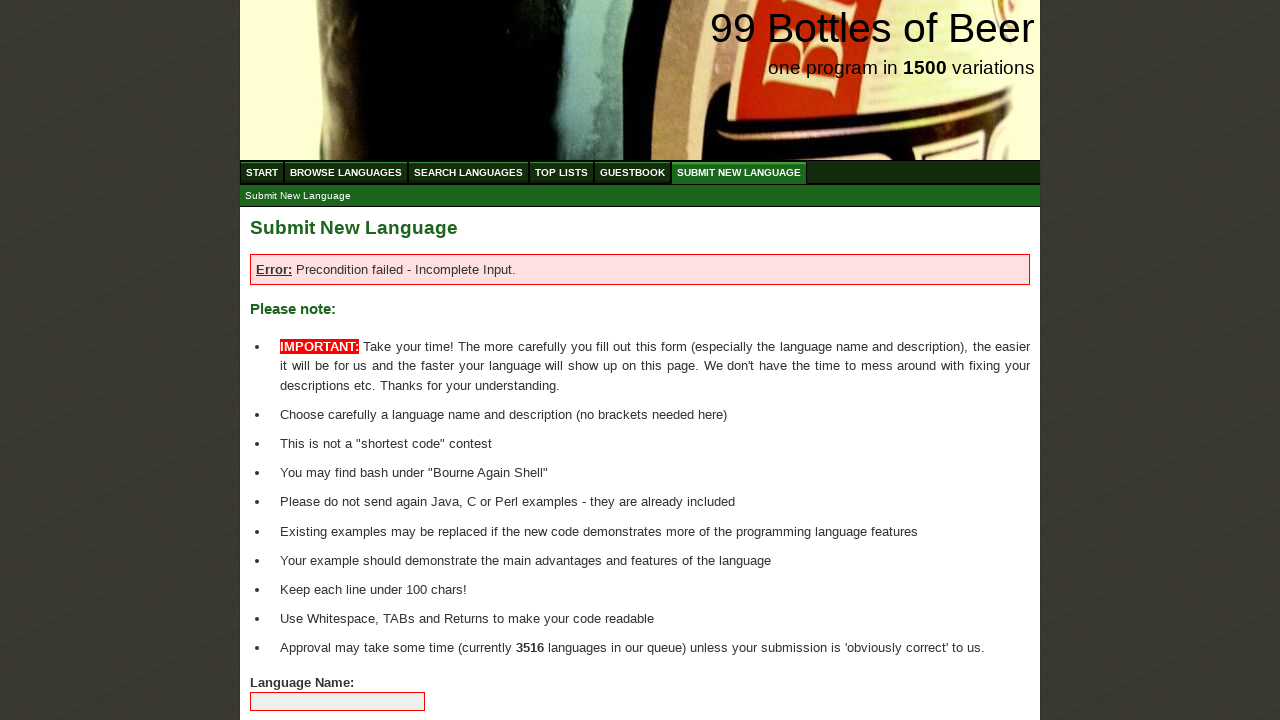

Verified error message: 'Error: Precondition failed - Incomplete Input.'
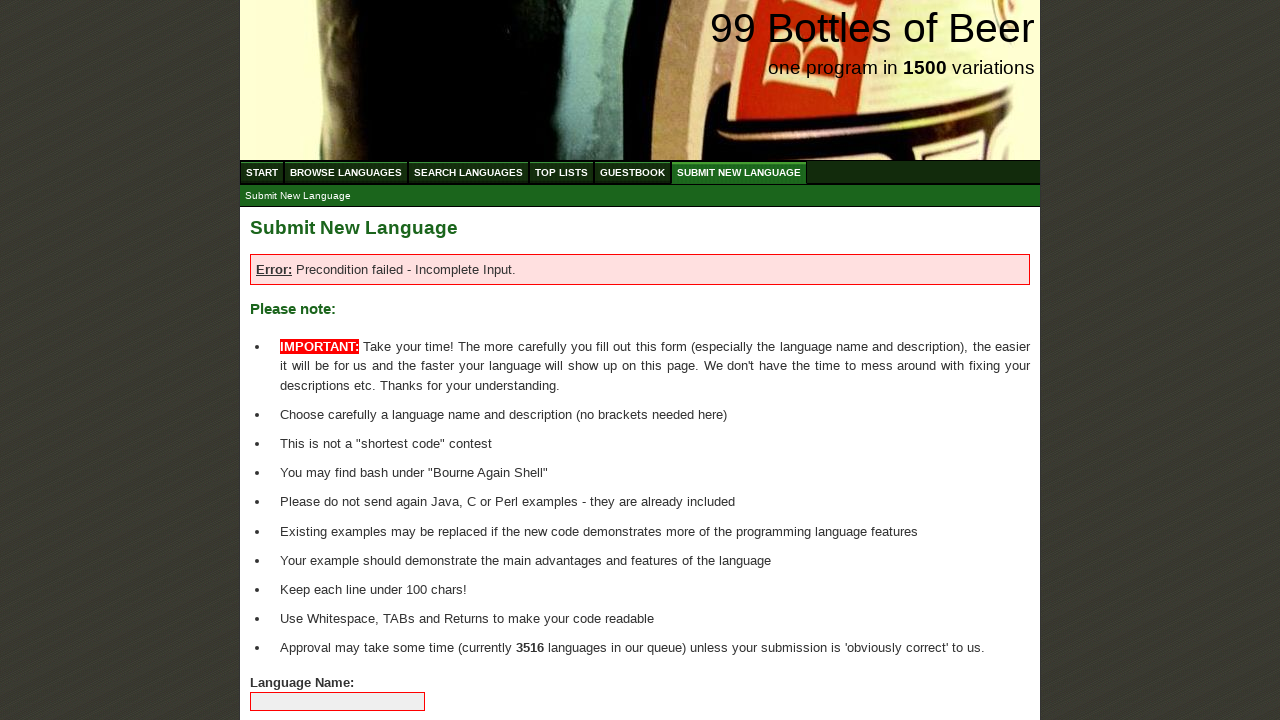

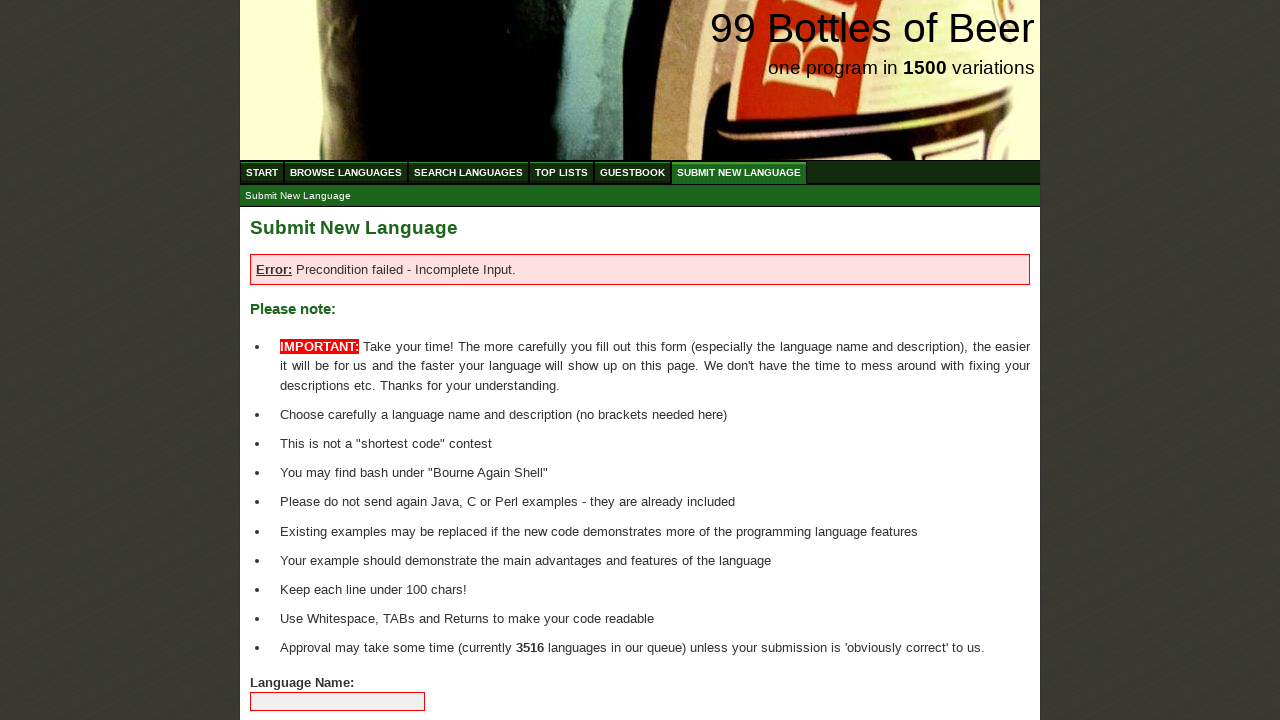